Tests a practice form by filling out various fields including text inputs, radio buttons, checkboxes, date field, dropdowns, and submitting the form

Starting URL: https://www.techlistic.com/p/selenium-practice-form.html

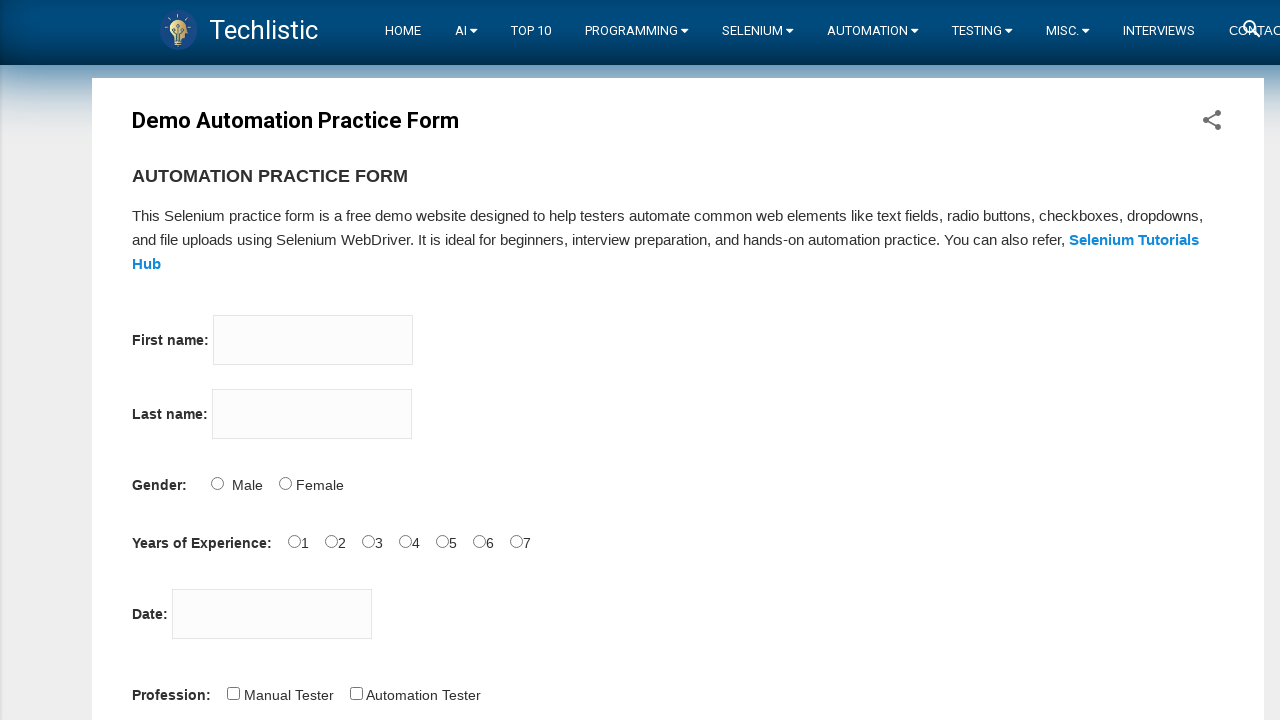

Filled firstname field with 'Ayse' on input[name='firstname']
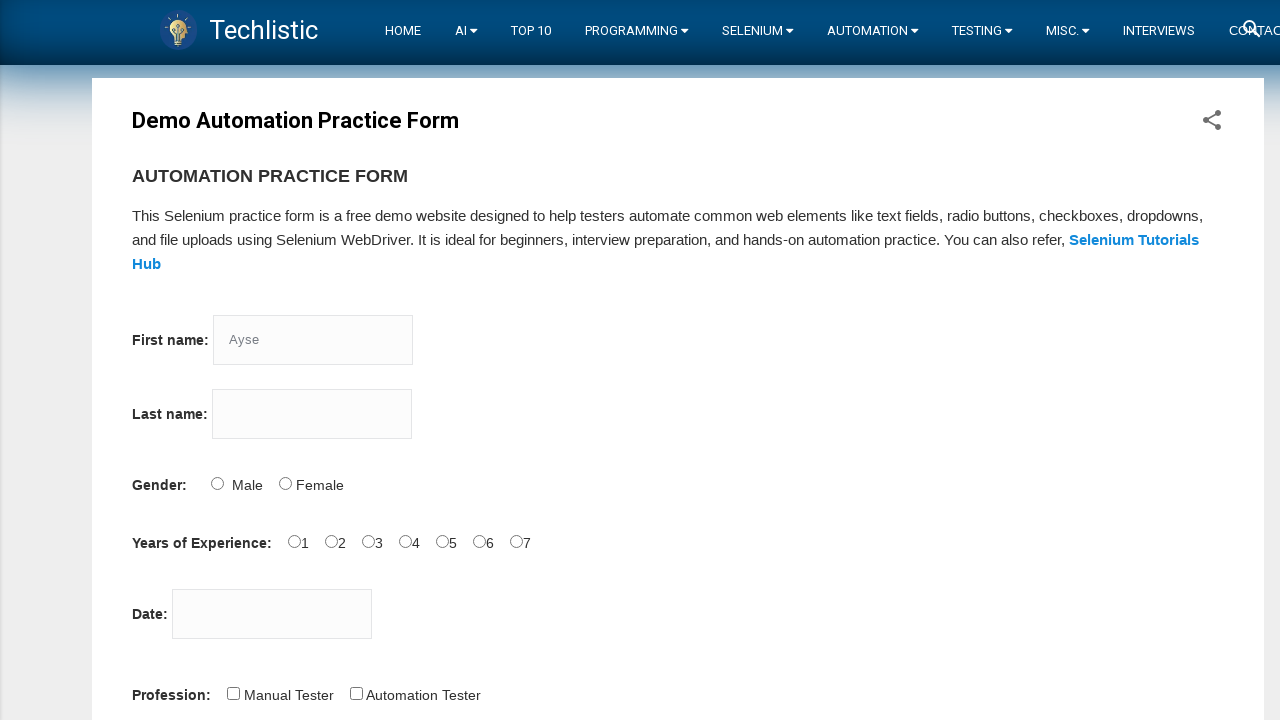

Filled lastname field with 'Can' on input[name='lastname']
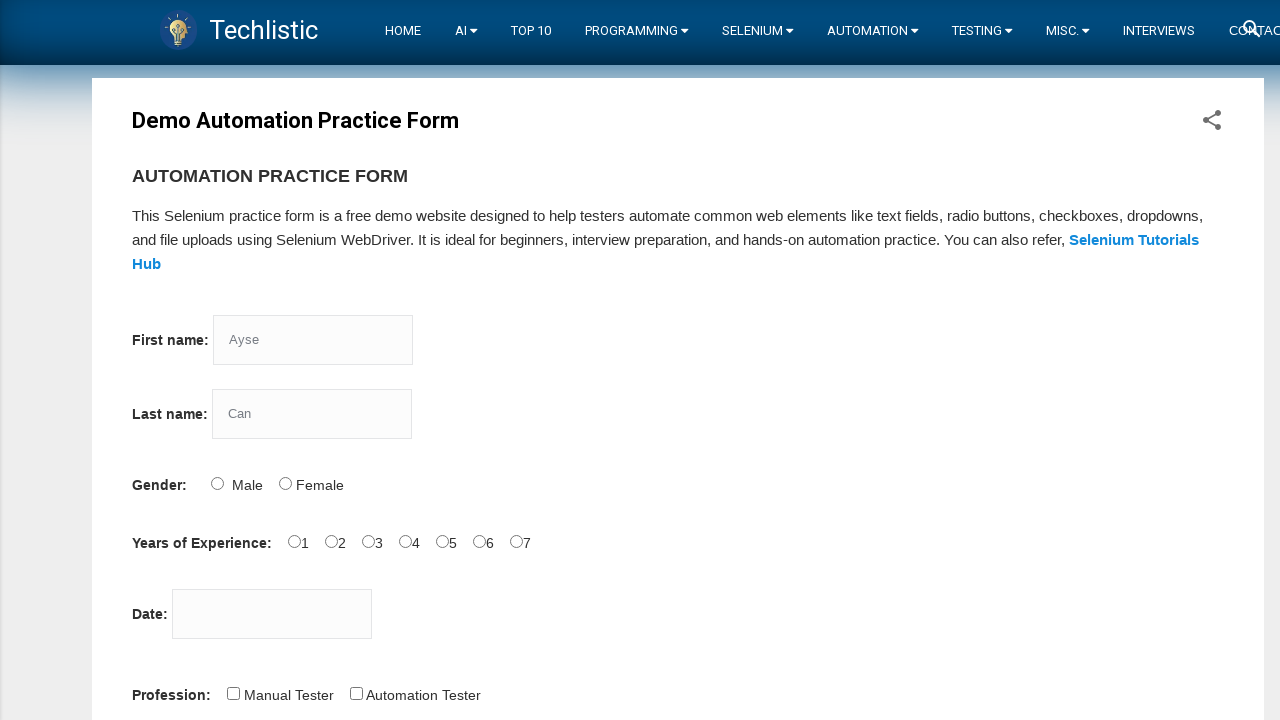

Selected gender radio button at (285, 483) on input#sex-1
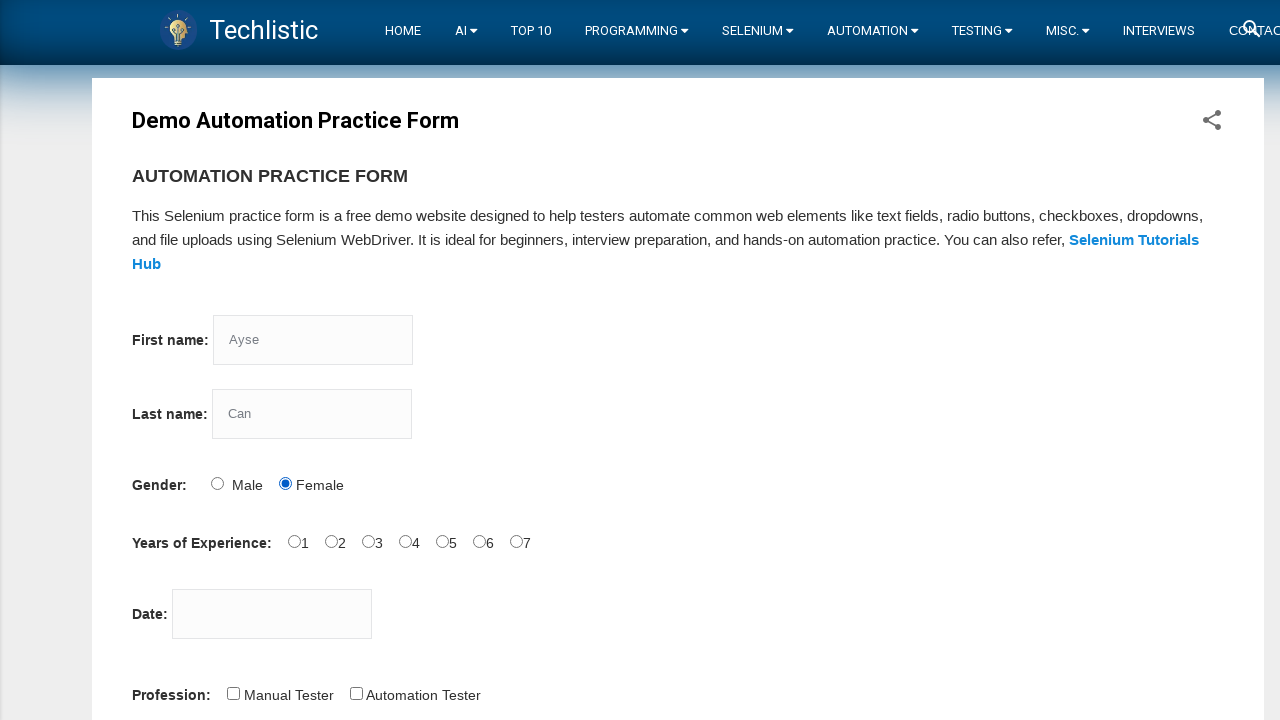

Selected experience radio button at (294, 541) on #exp-0
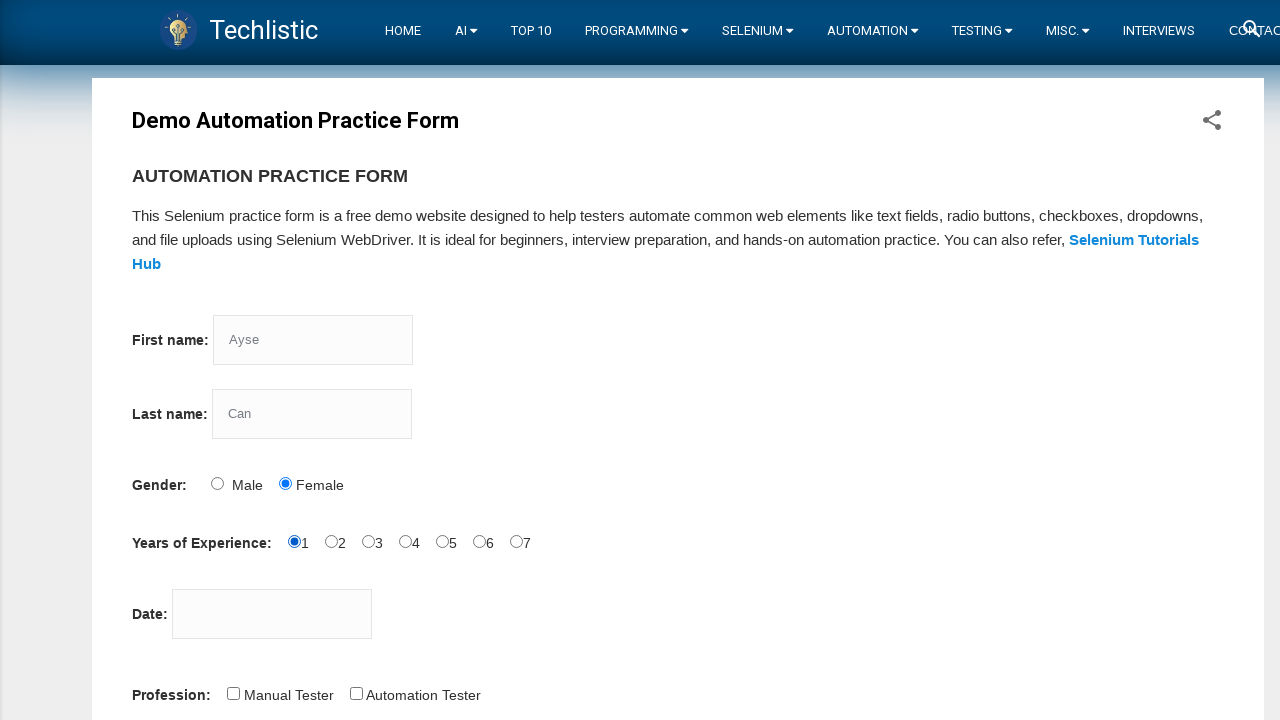

Filled date field with '28.09.2022' on input#datepicker
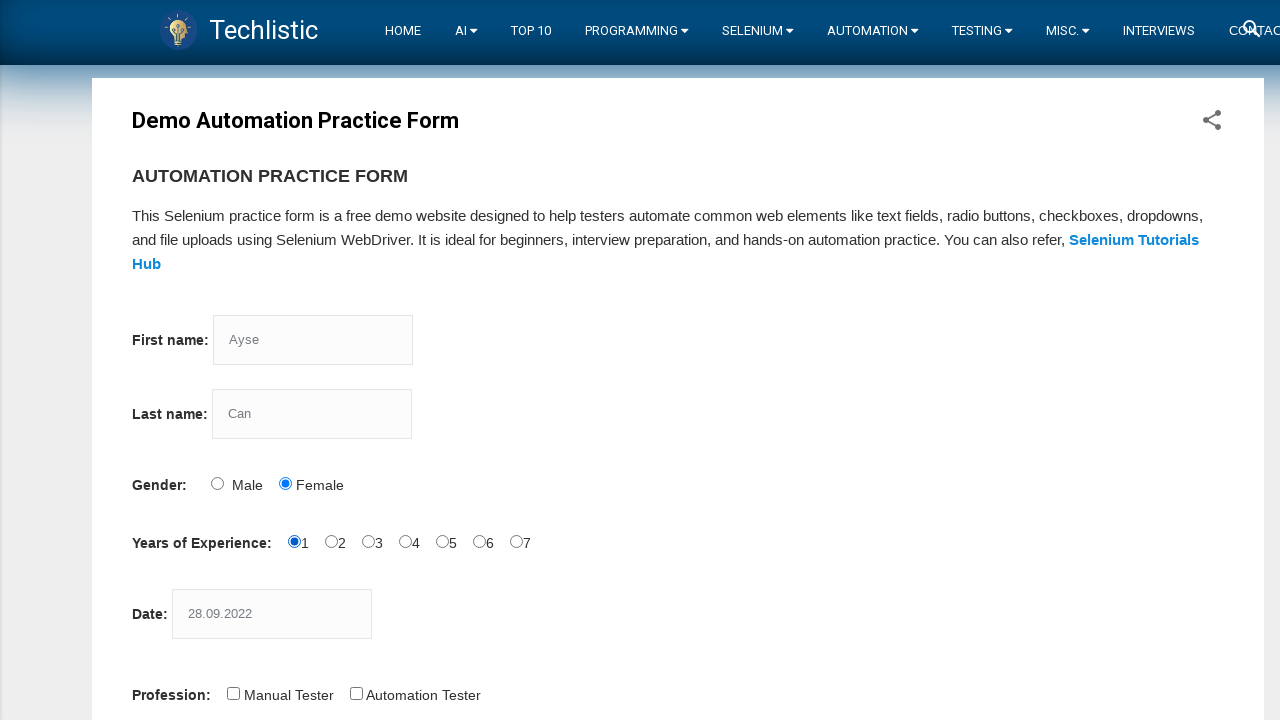

Selected 'Automation Tester' profession checkbox at (356, 693) on input#profession-1
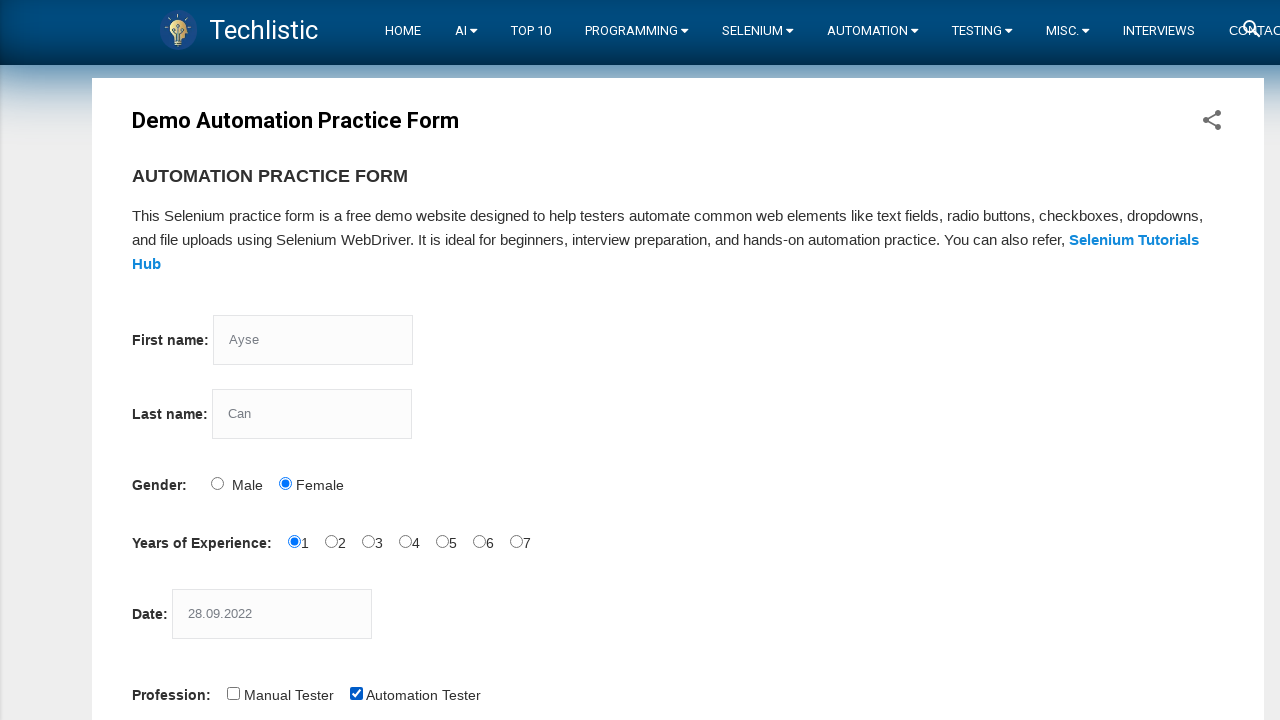

Selected 'Selenium Webdriver' tool checkbox at (446, 360) on input#tool-2
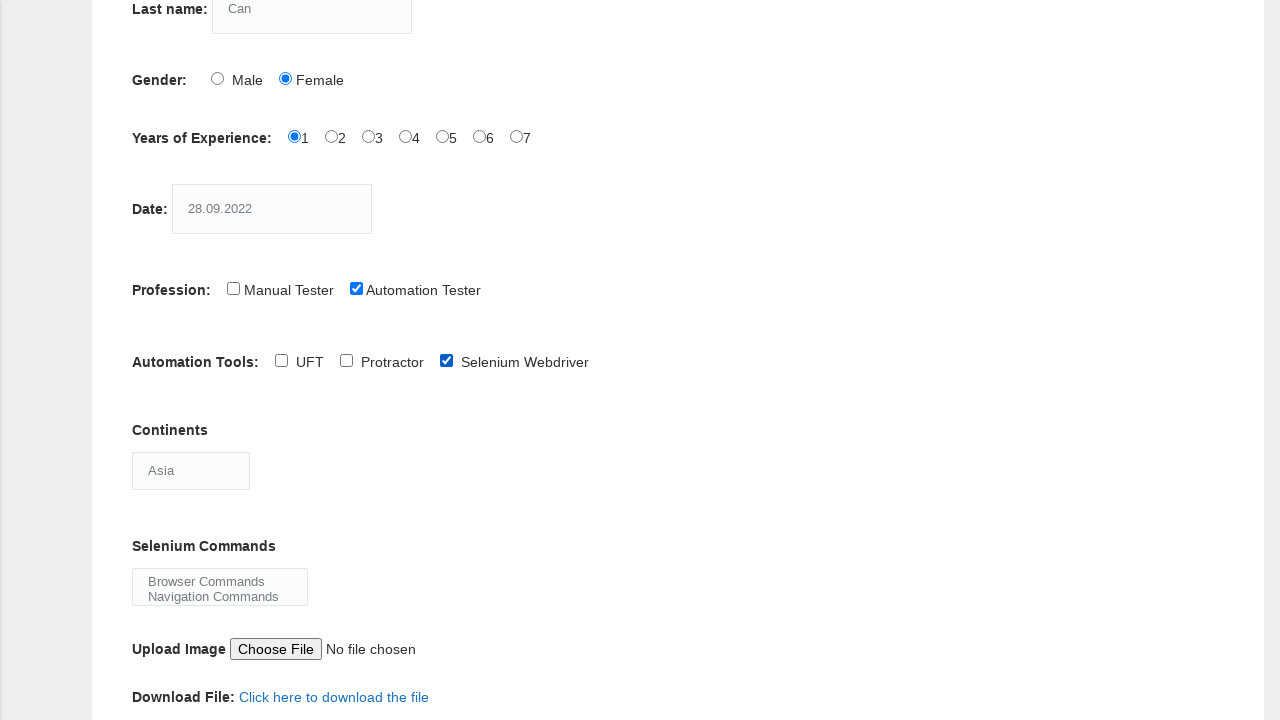

Selected 'Antartica' from continents dropdown on select#continents
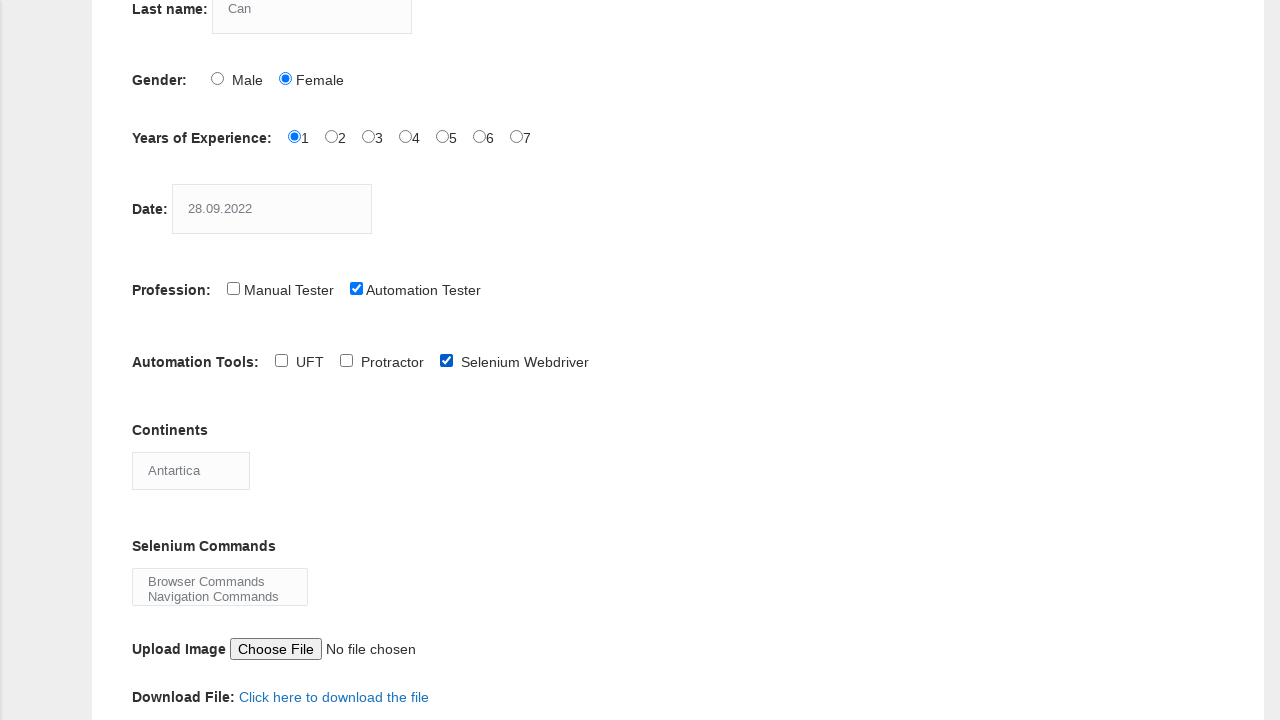

Selected 'Browser Commands' from selenium commands dropdown at (220, 581) on select#selenium_commands > option:nth-child(1)
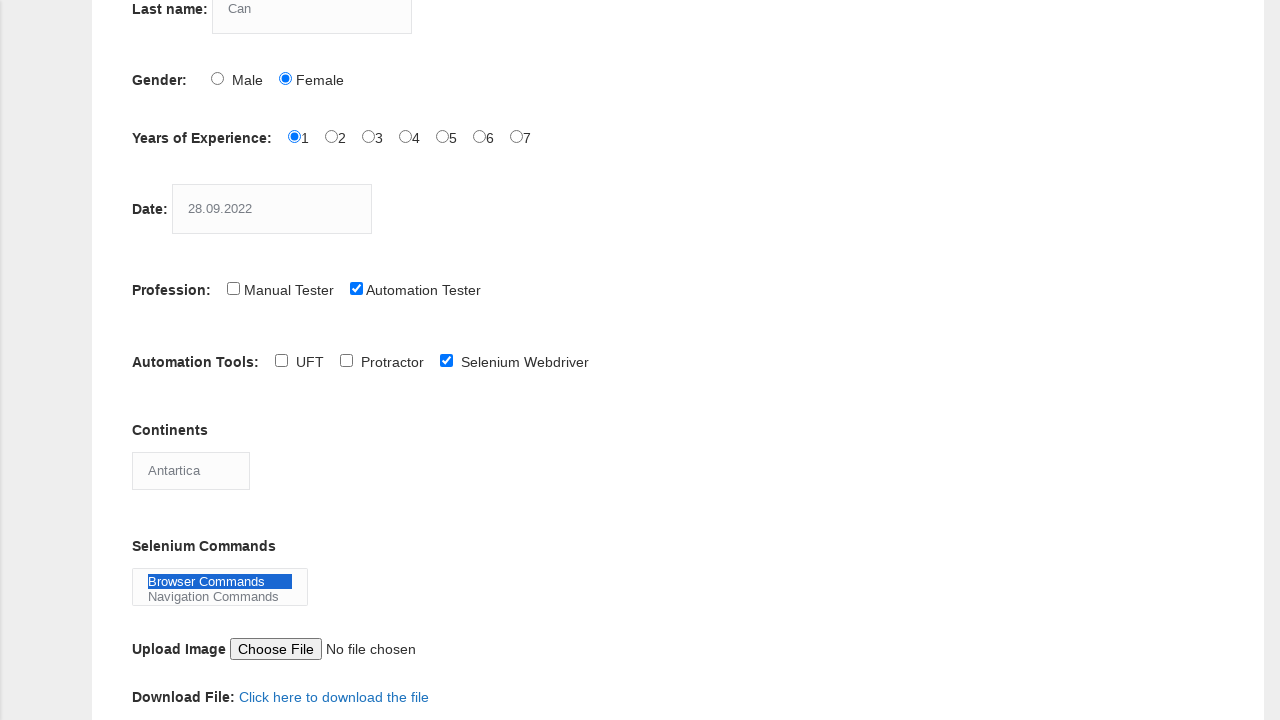

Clicked submit button to submit the form at (157, 360) on button#submit
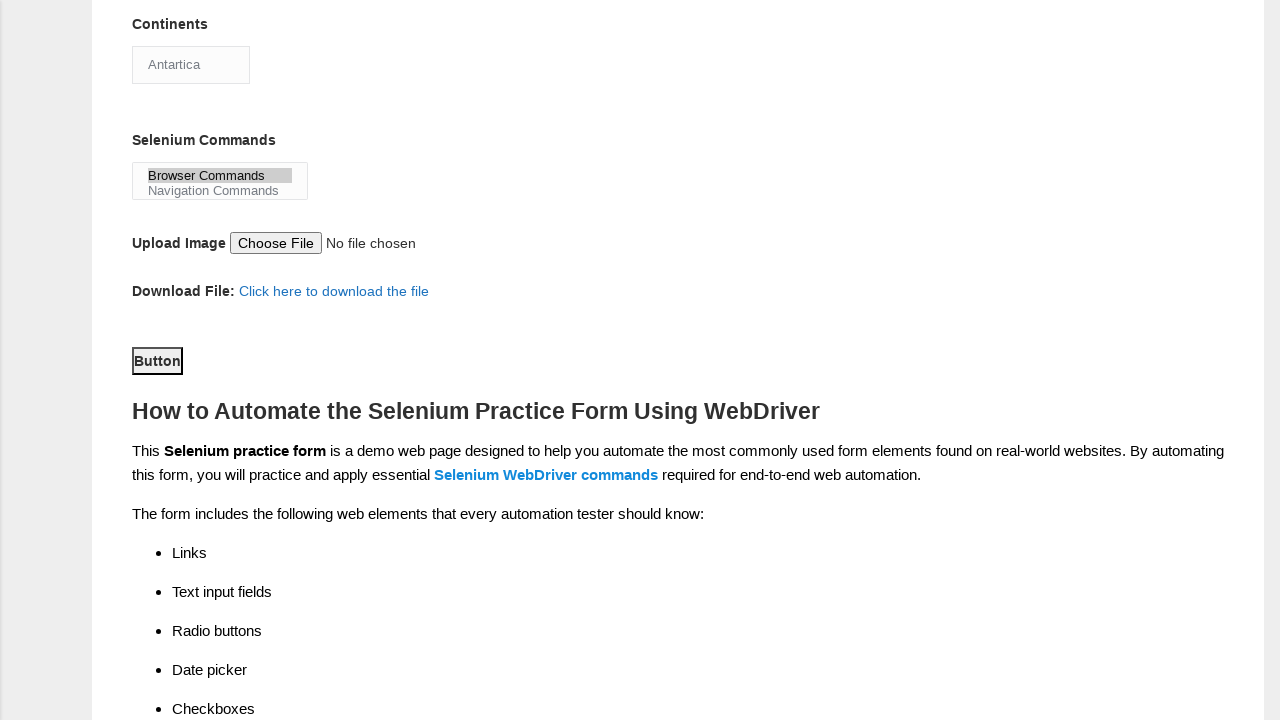

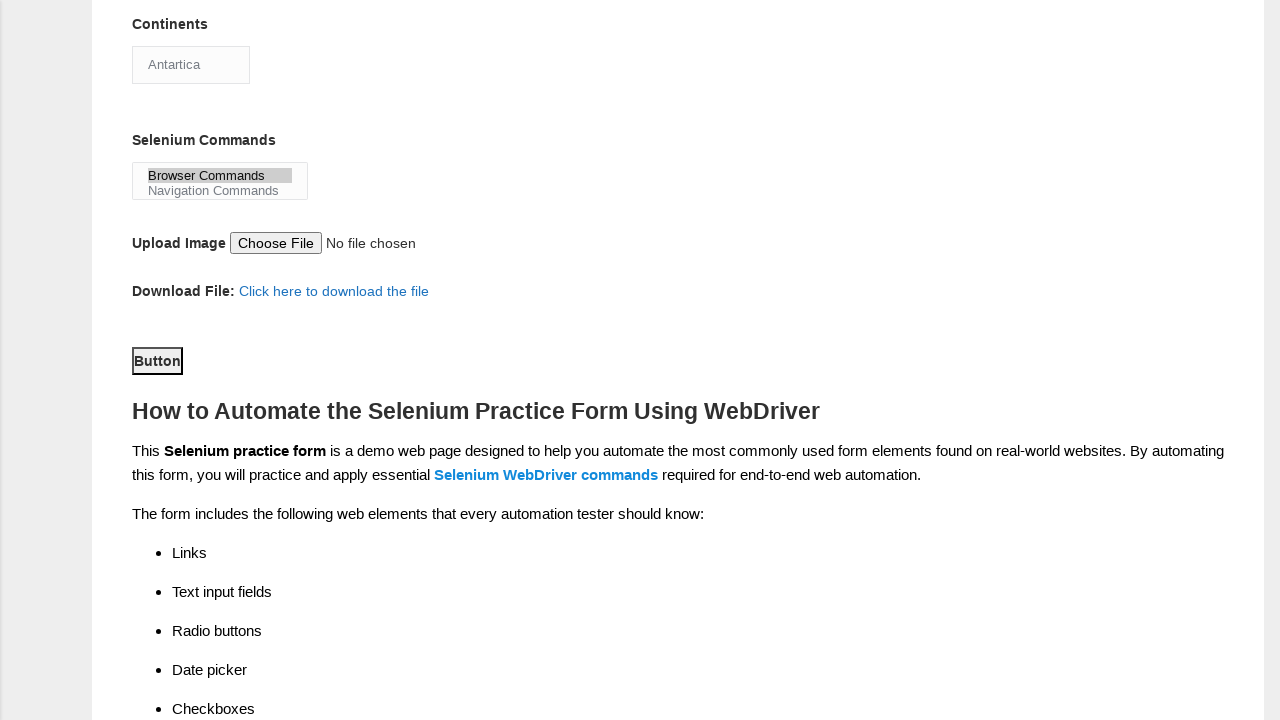